Tests JavaScript prompt alert functionality by clicking a button to open a prompt dialog, typing text into the prompt, and accepting it.

Starting URL: https://v1.training-support.net/selenium/javascript-alerts

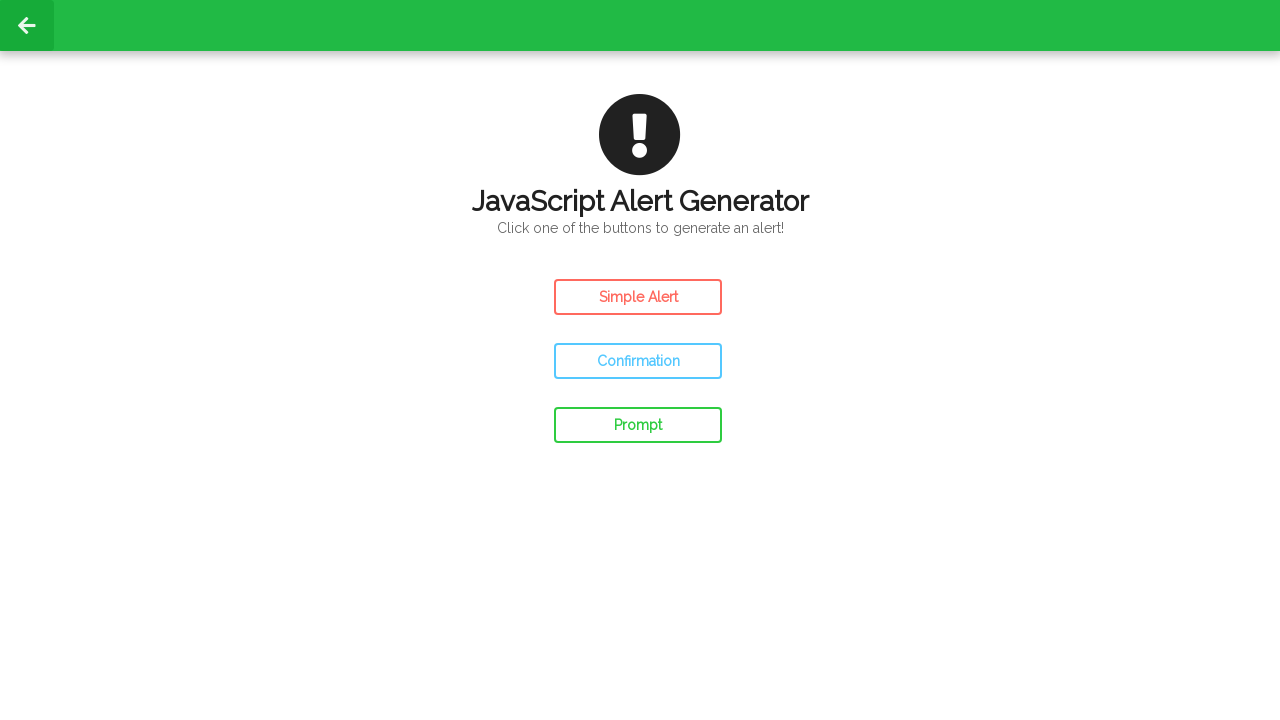

Clicked prompt button to open JavaScript prompt dialog at (638, 425) on #prompt
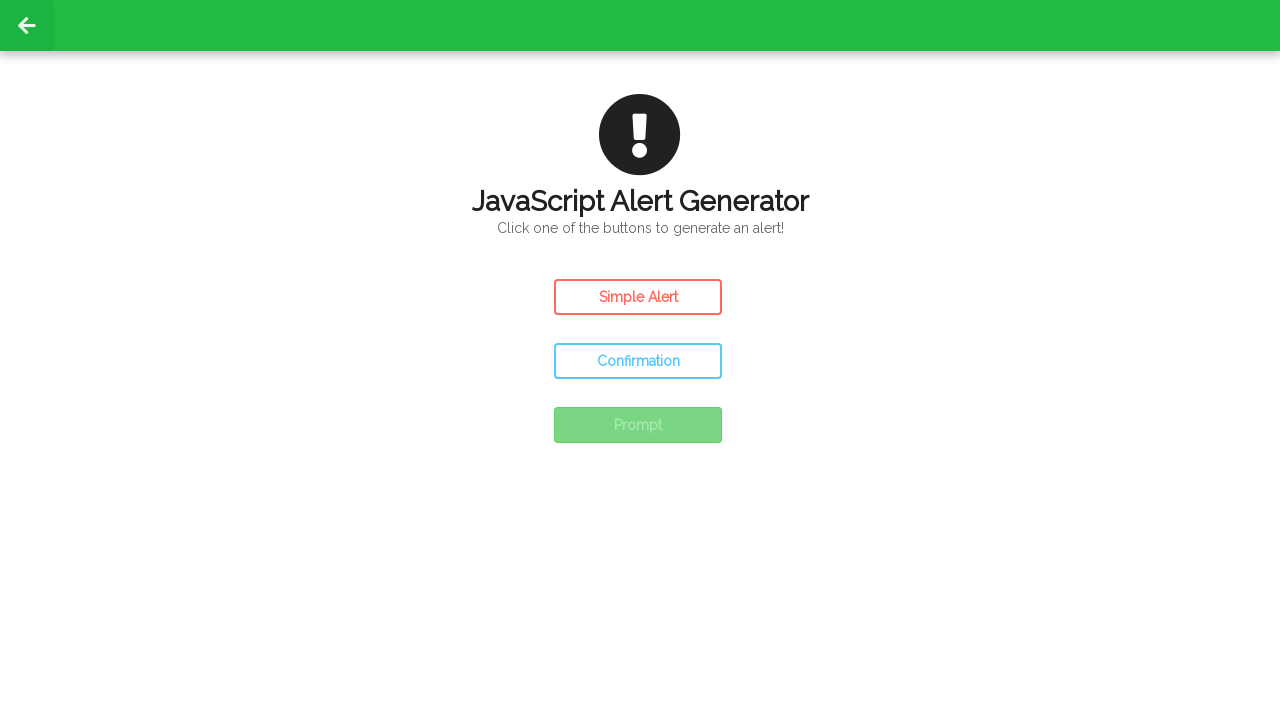

Set up dialog handler to accept prompt with 'Awesome!' text
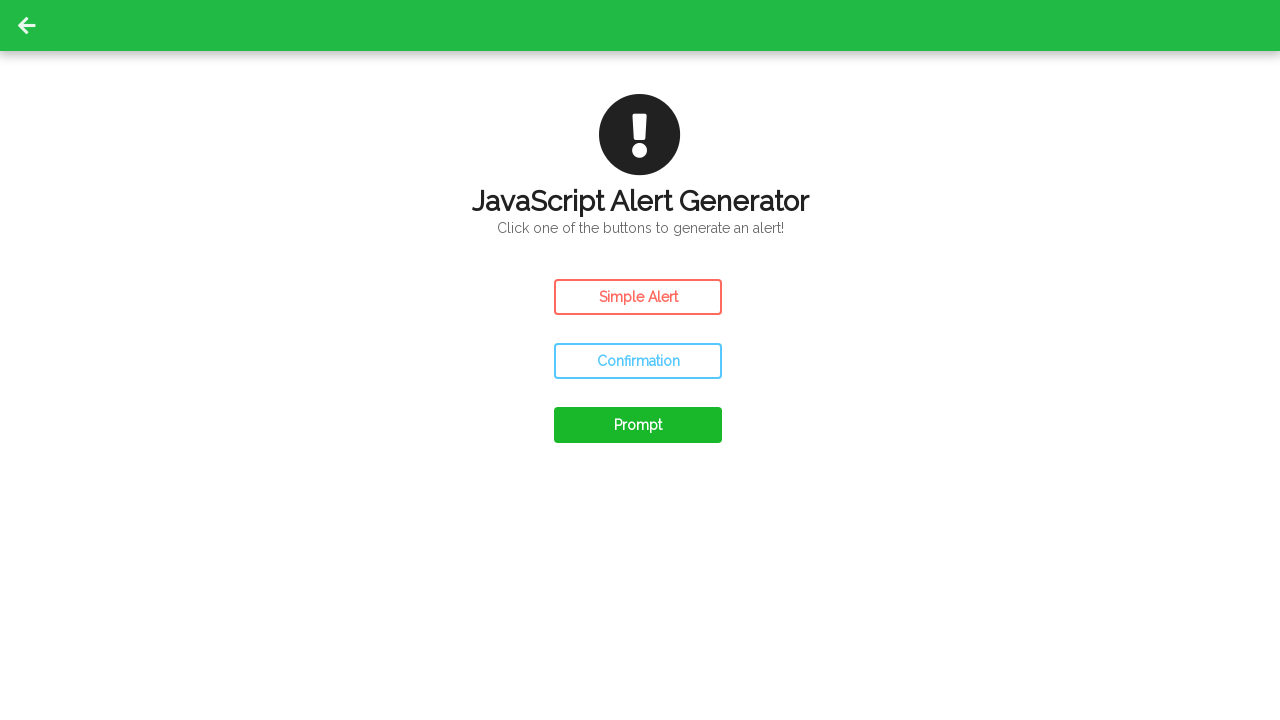

Registered dialog handler function to accept prompt with 'Awesome!' text
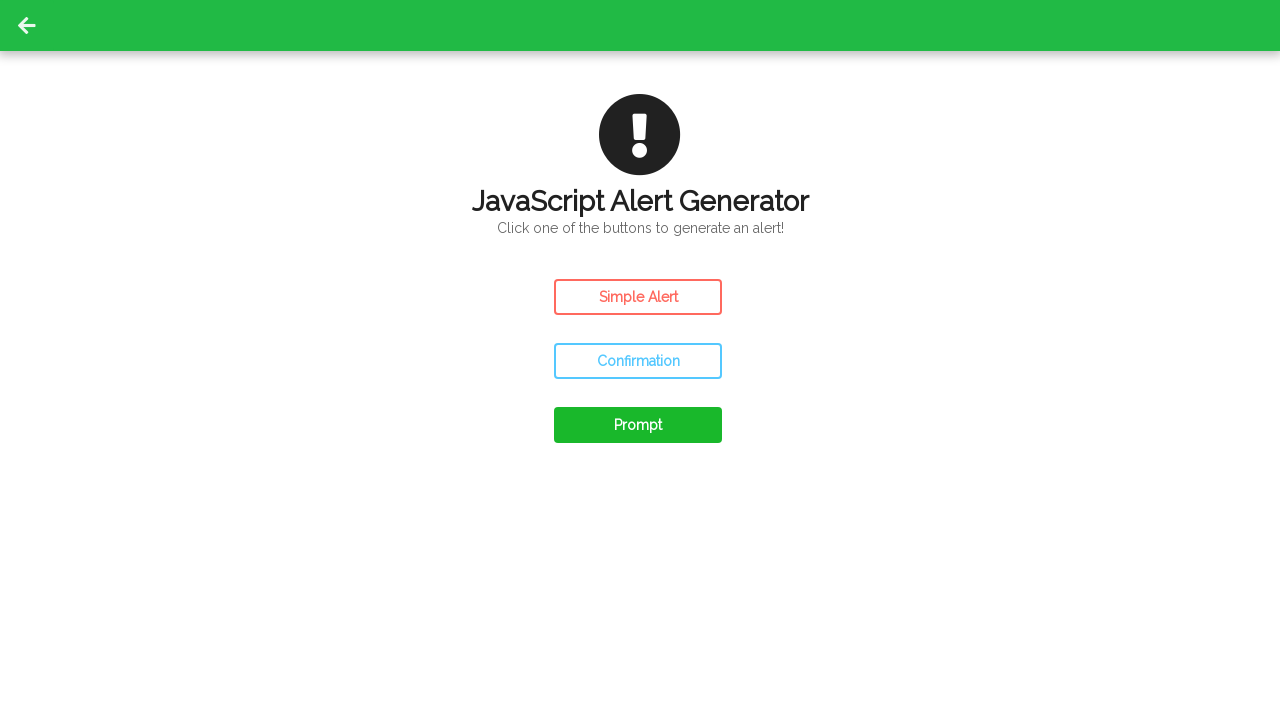

Clicked prompt button to trigger the JavaScript prompt dialog at (638, 425) on #prompt
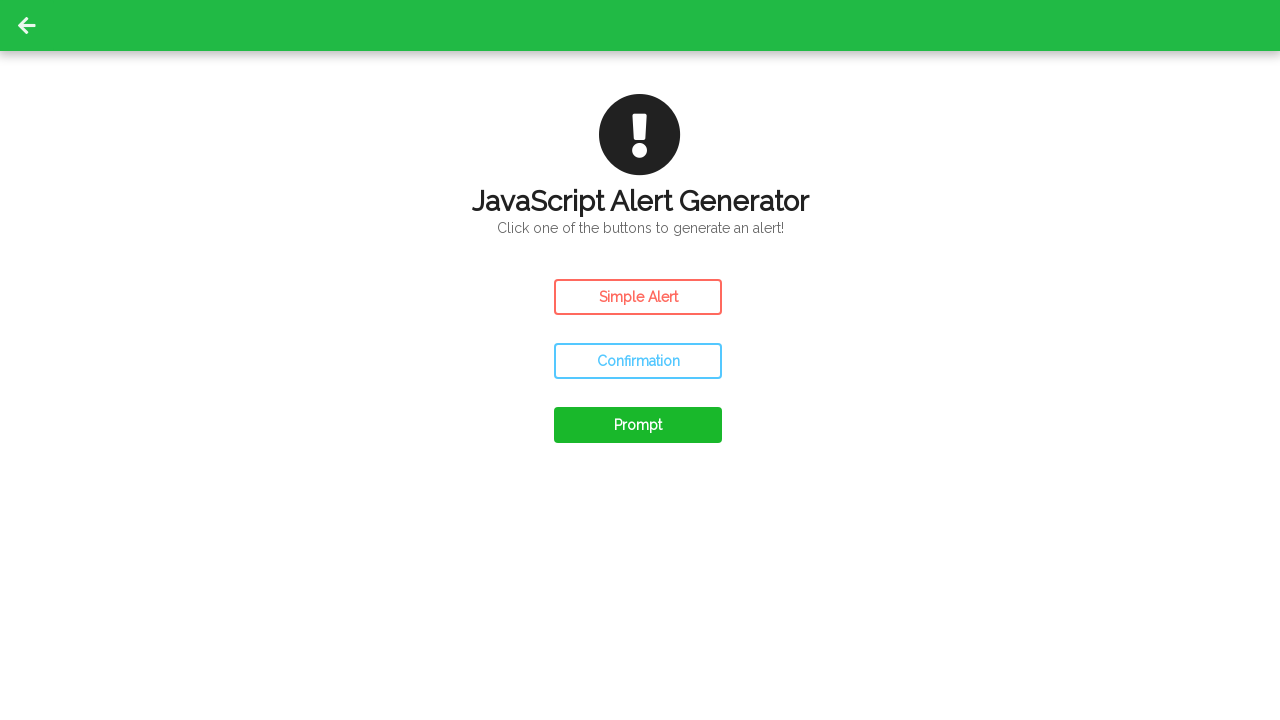

Waited 500ms for dialog to be processed
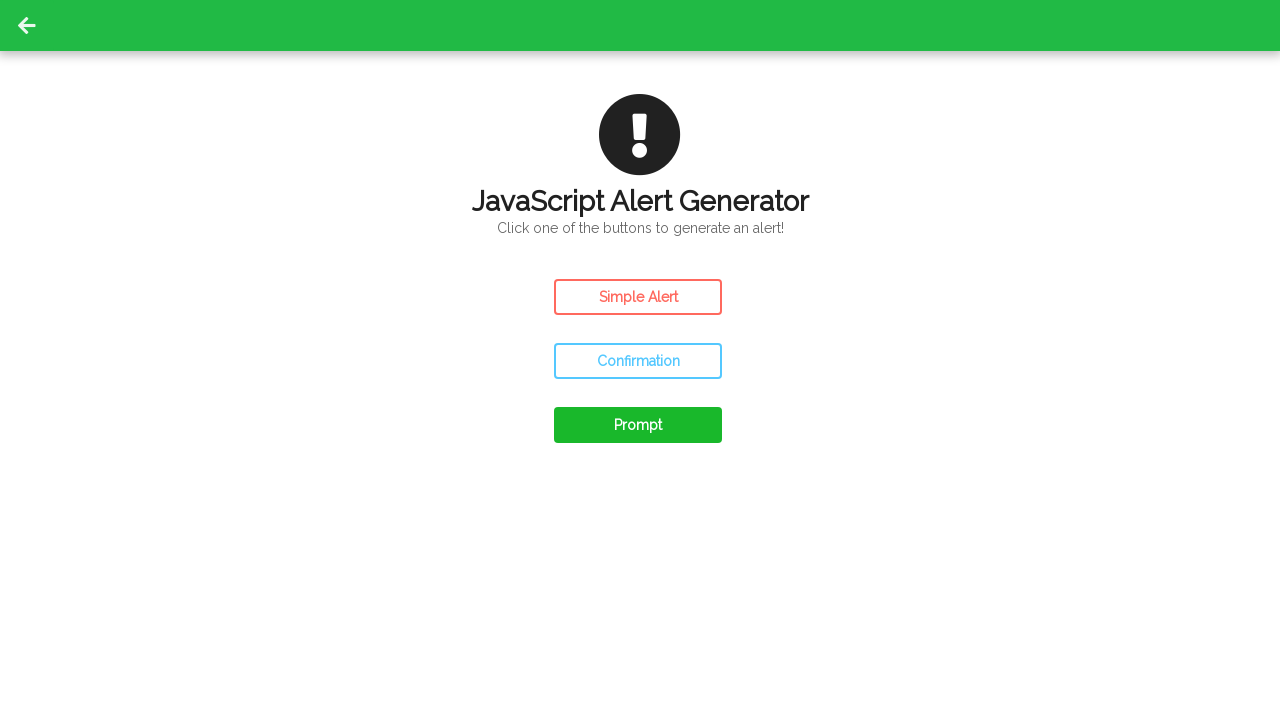

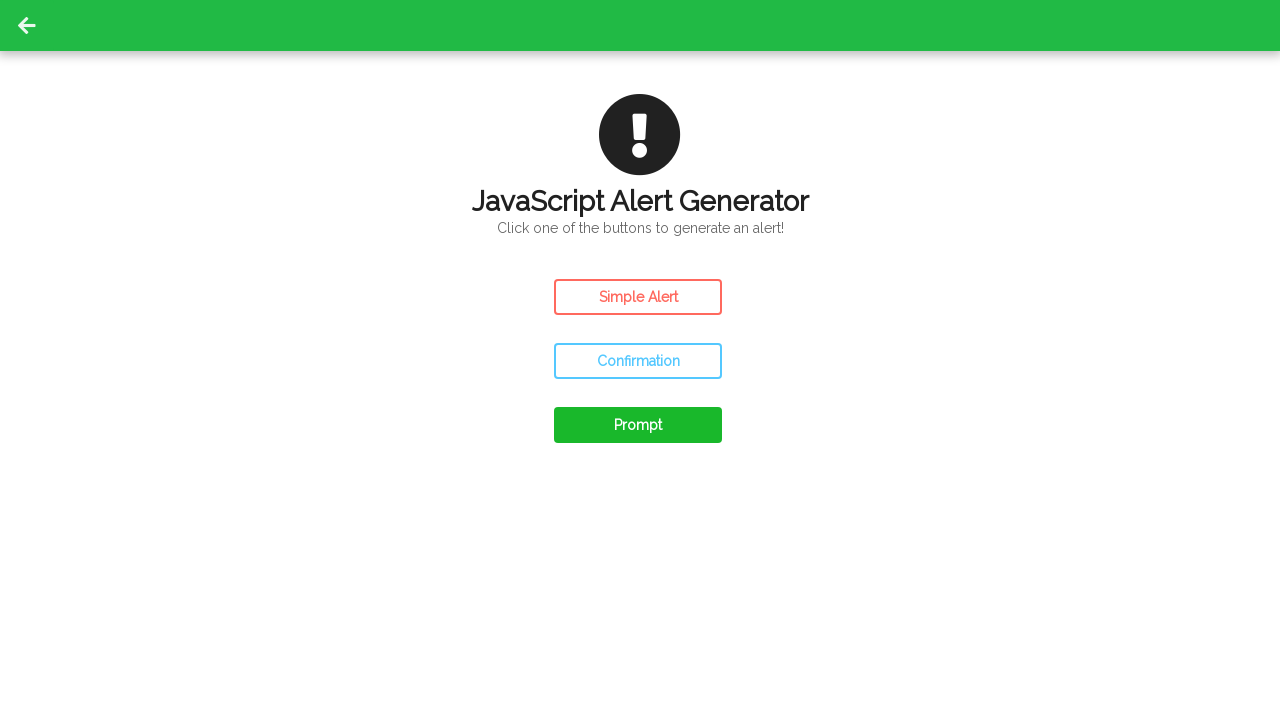